Navigates to OrangeBookValue website to verify the page loads successfully

Starting URL: https://orangebookvalue.com/

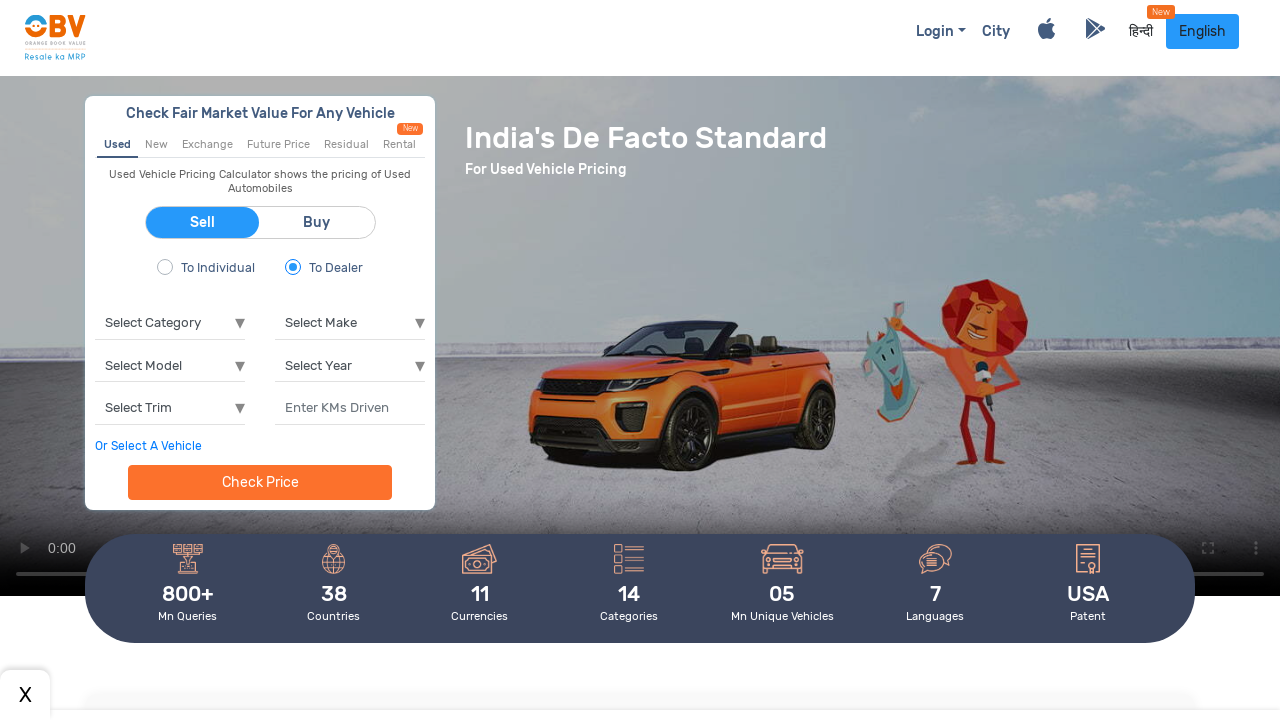

Navigated to OrangeBookValue website
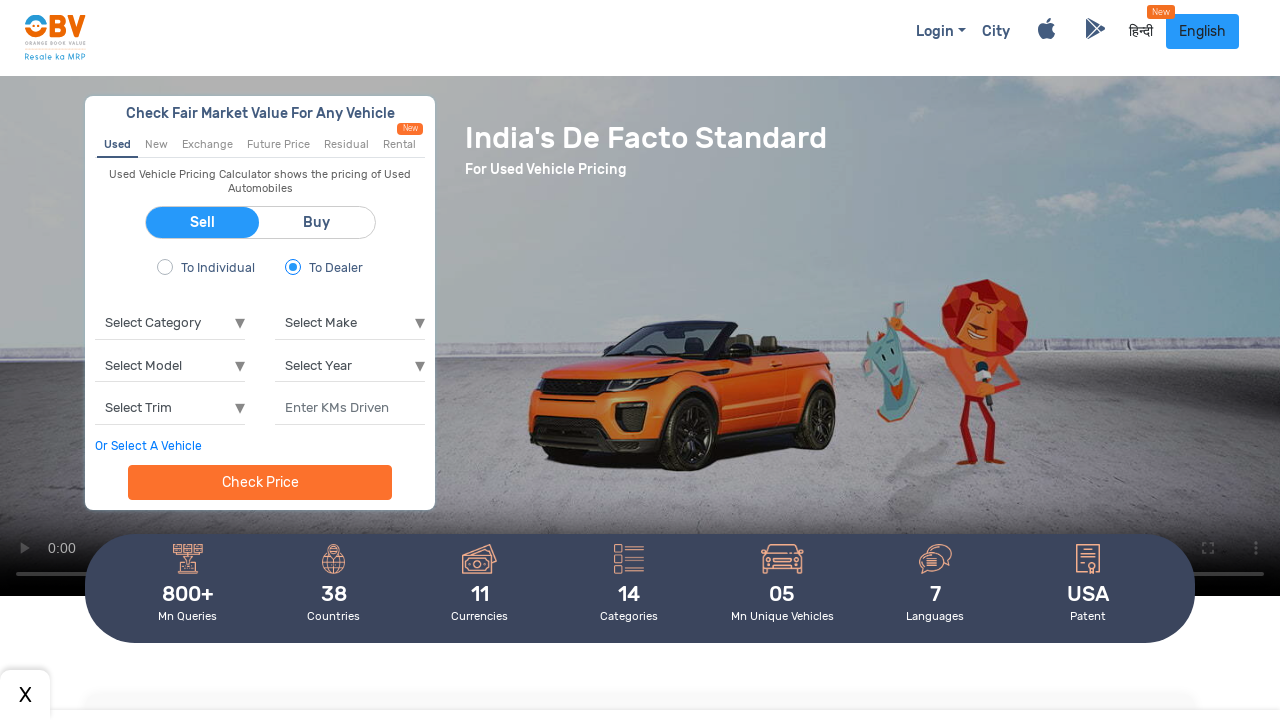

Page loaded successfully with network idle
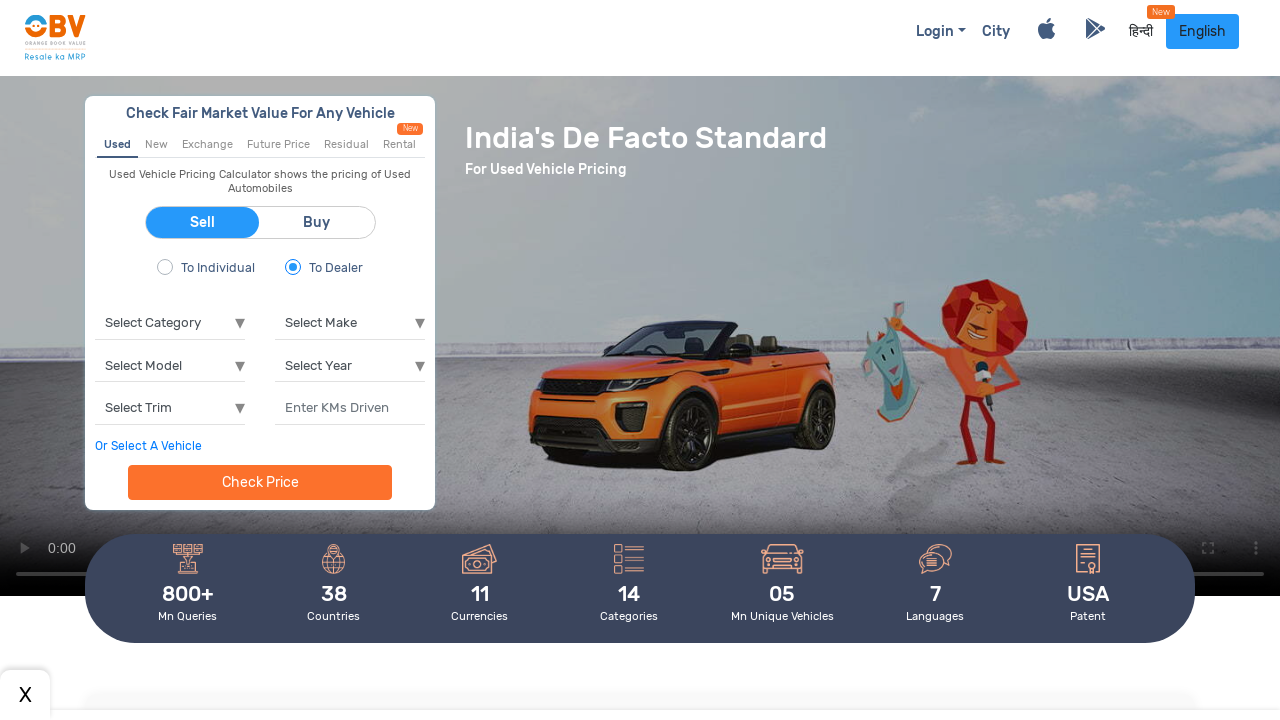

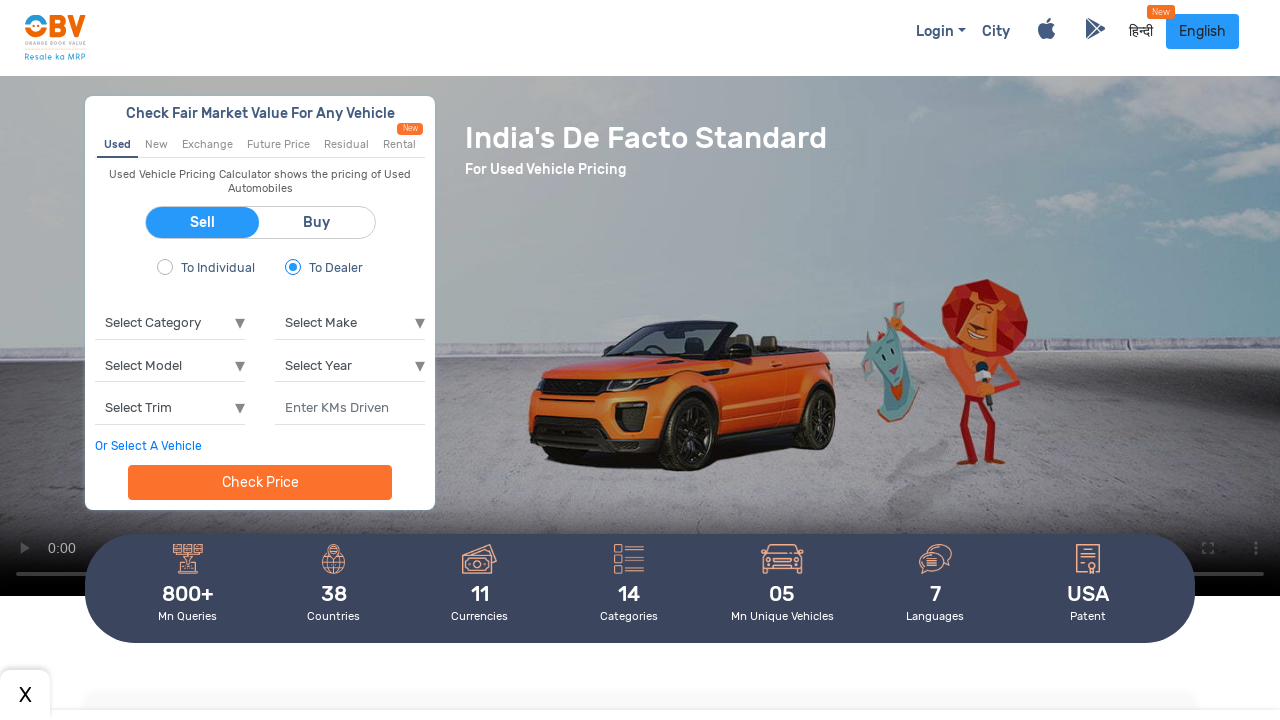